Tests checkbox interaction by clicking on two checkboxes and verifying their selected states are toggled

Starting URL: http://the-internet.herokuapp.com/checkboxes

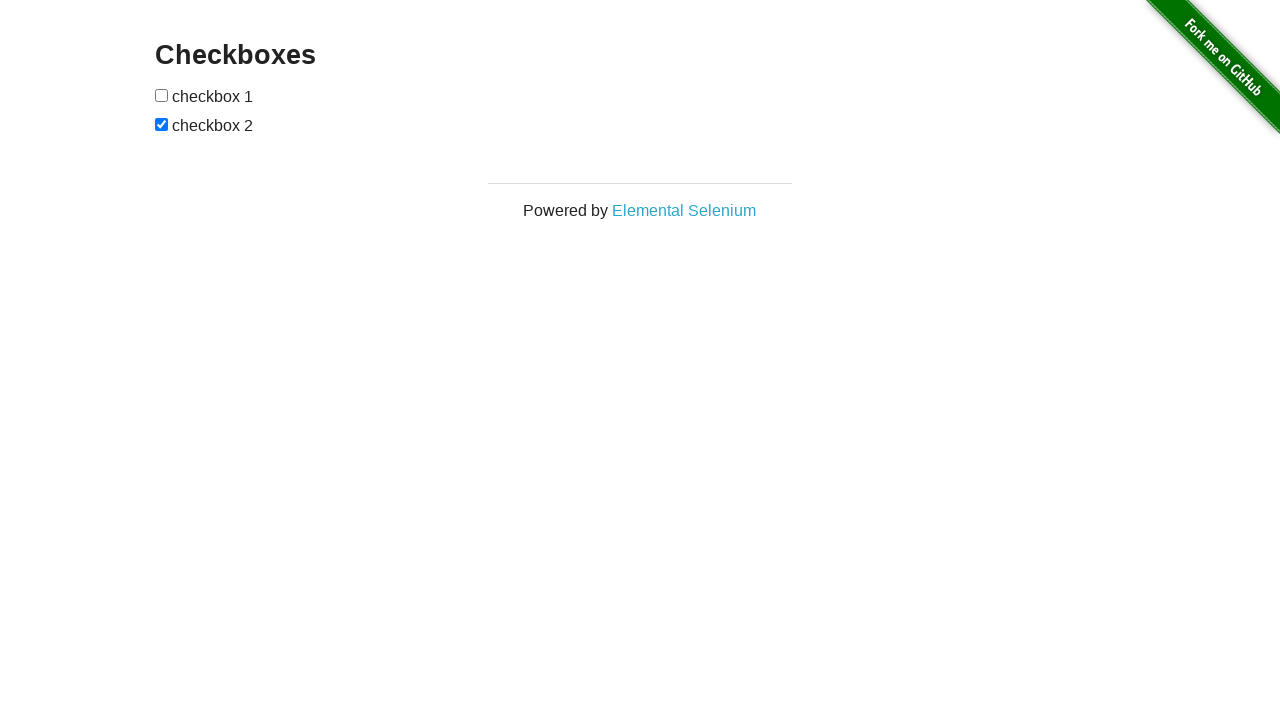

Waited for checkboxes to load on the page
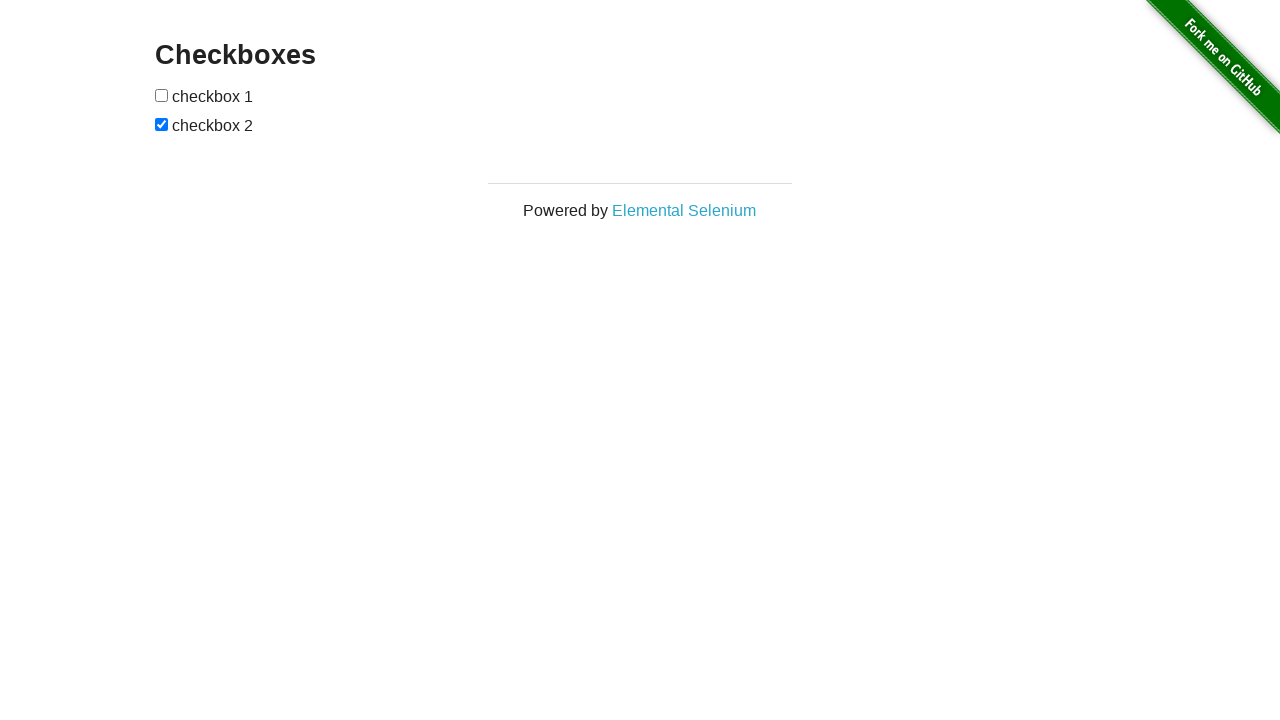

Located all checkboxes in the form
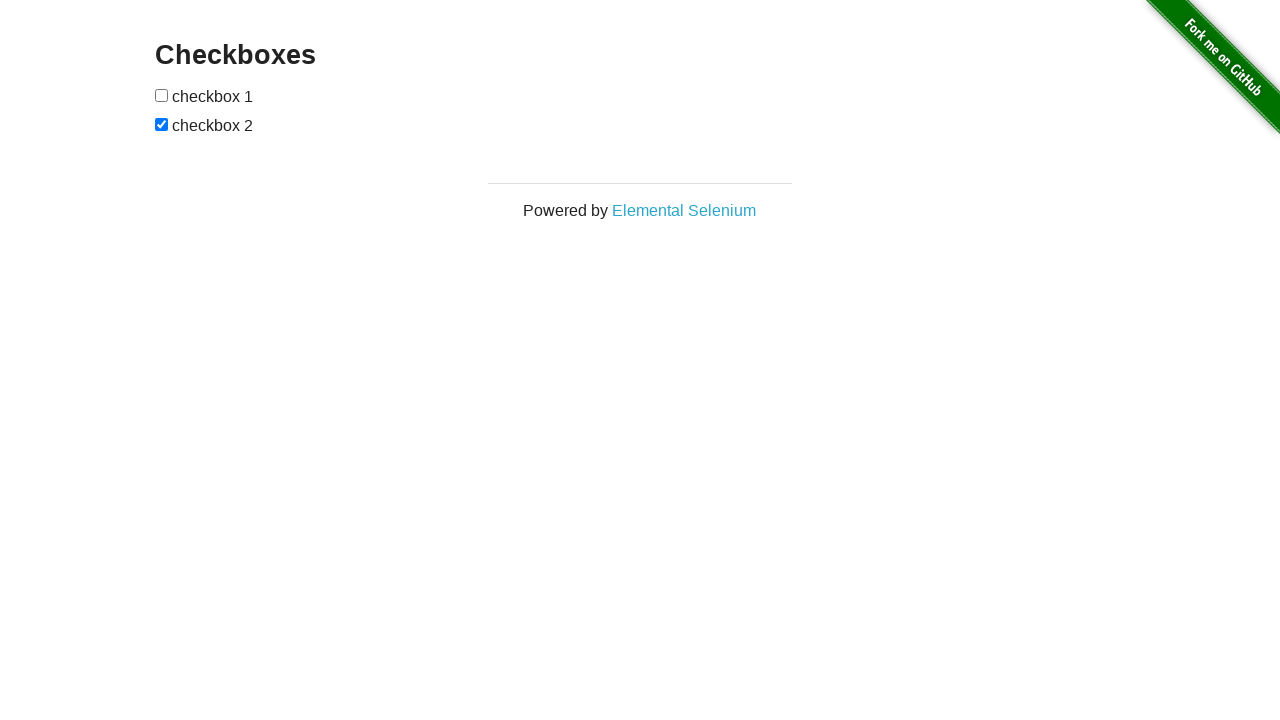

Clicked the first checkbox to toggle its state at (162, 95) on form#checkboxes input[type='checkbox'] >> nth=0
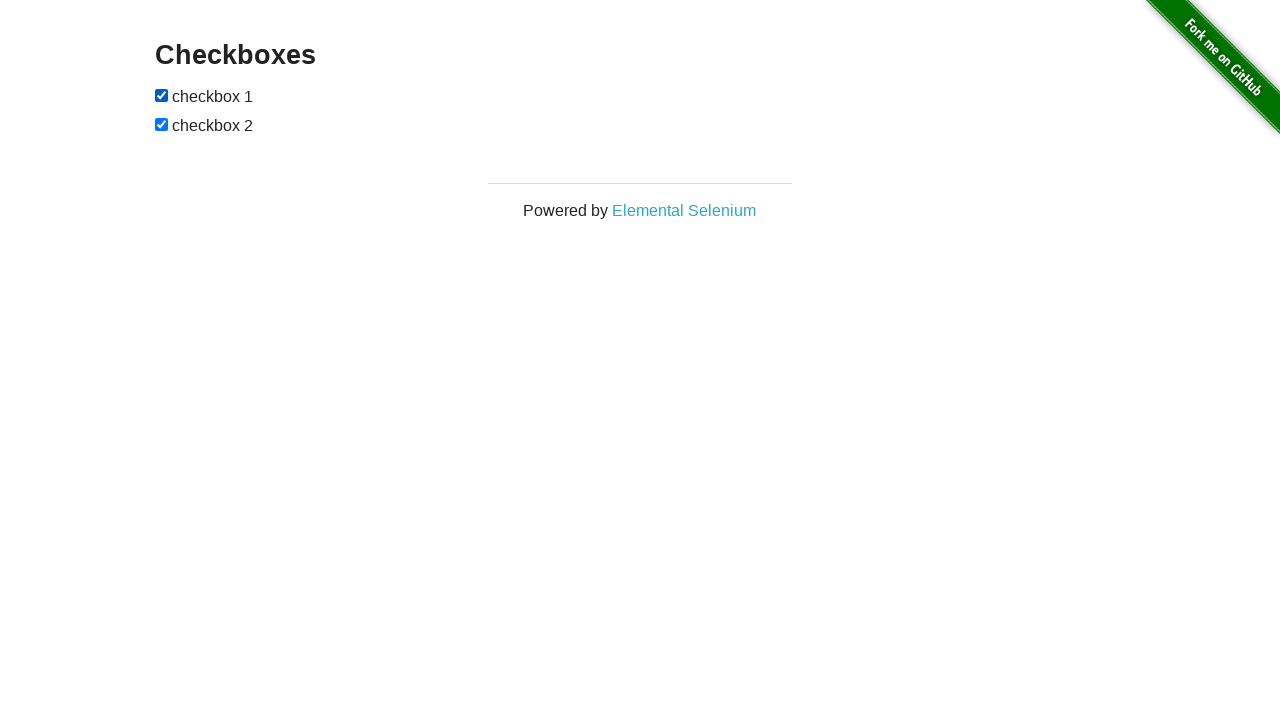

Clicked the second checkbox to toggle its state at (162, 124) on form#checkboxes input[type='checkbox'] >> nth=1
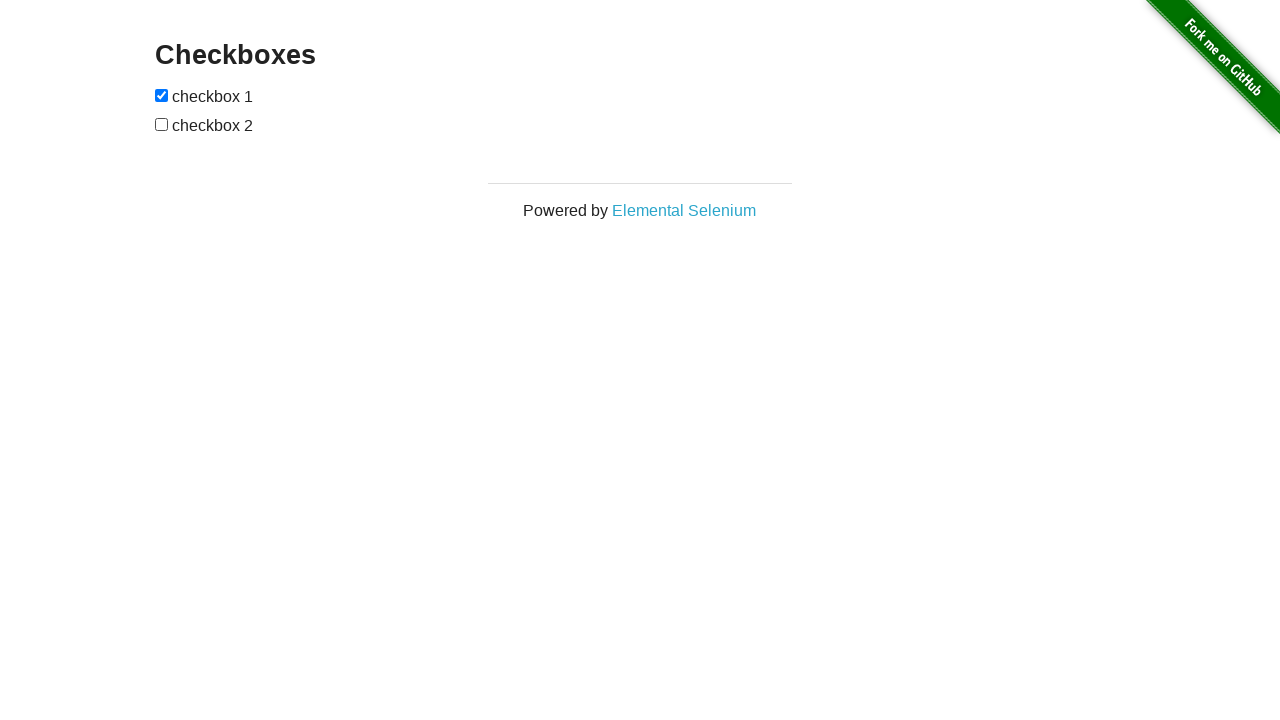

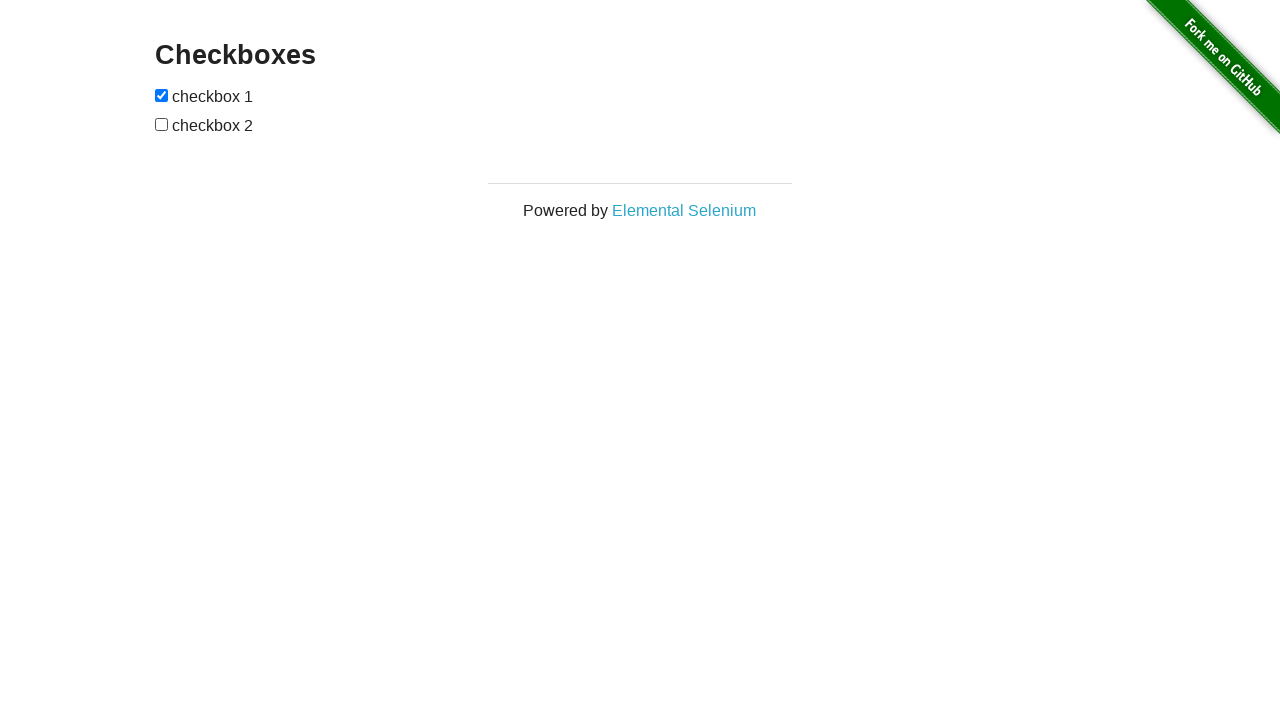